Tests that edits are saved when the input field loses focus (blur event)

Starting URL: https://demo.playwright.dev/todomvc

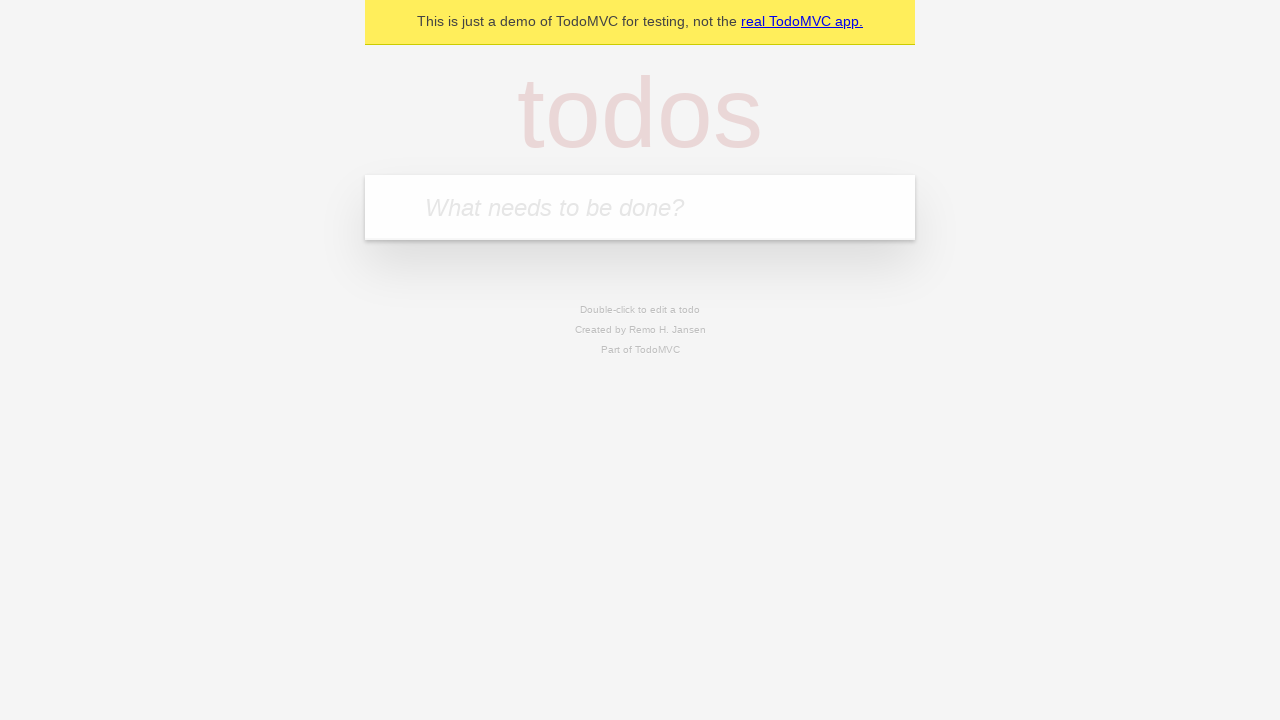

Filled first todo input with 'buy some cheese' on internal:attr=[placeholder="What needs to be done?"i]
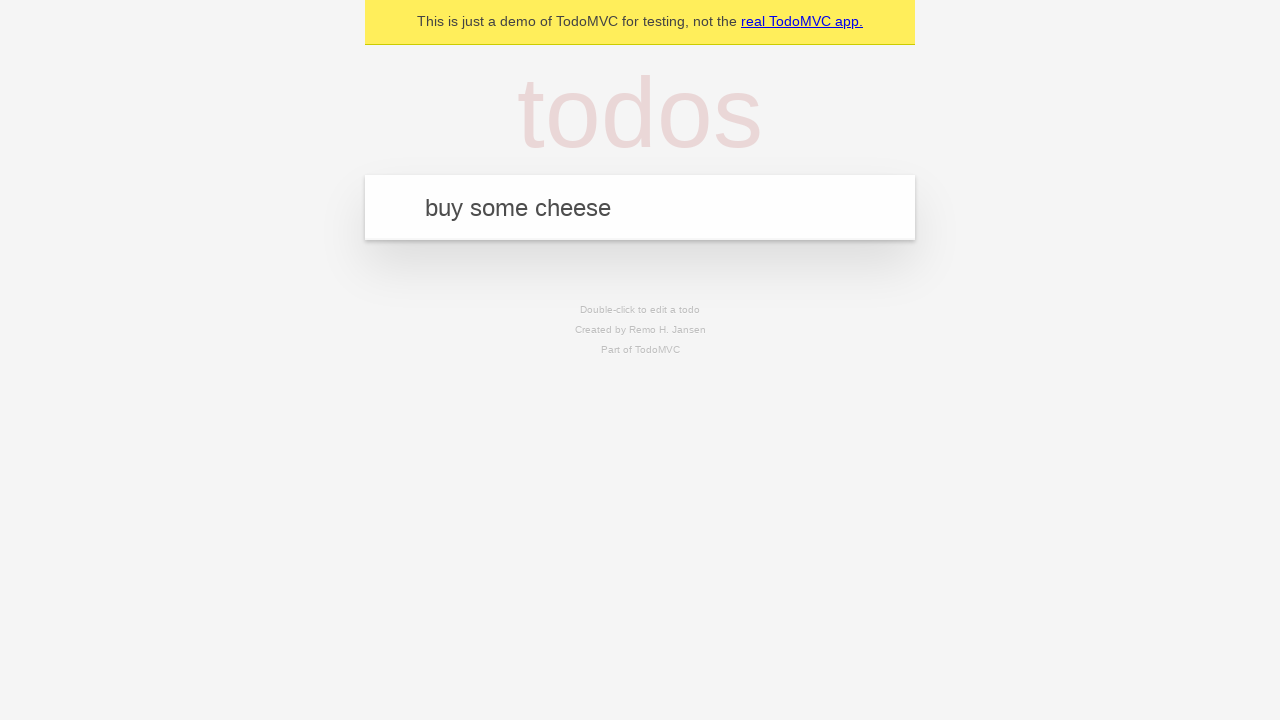

Pressed Enter to create first todo on internal:attr=[placeholder="What needs to be done?"i]
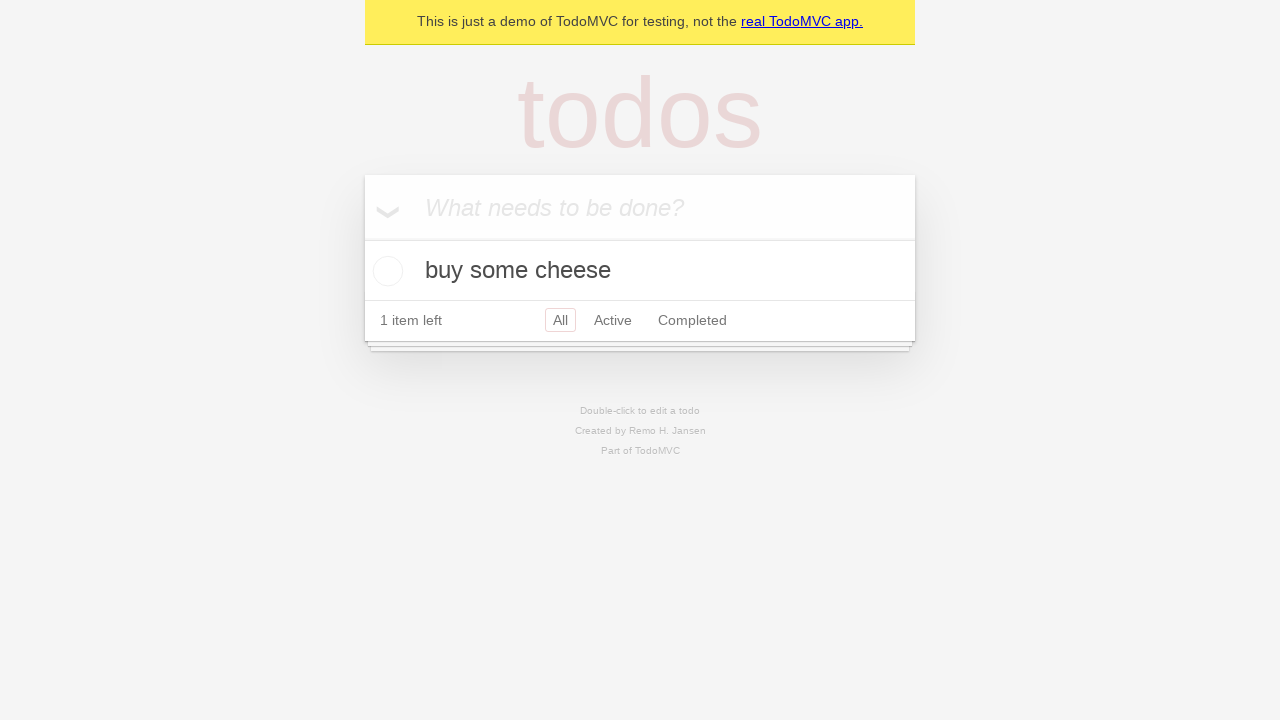

Filled second todo input with 'feed the cat' on internal:attr=[placeholder="What needs to be done?"i]
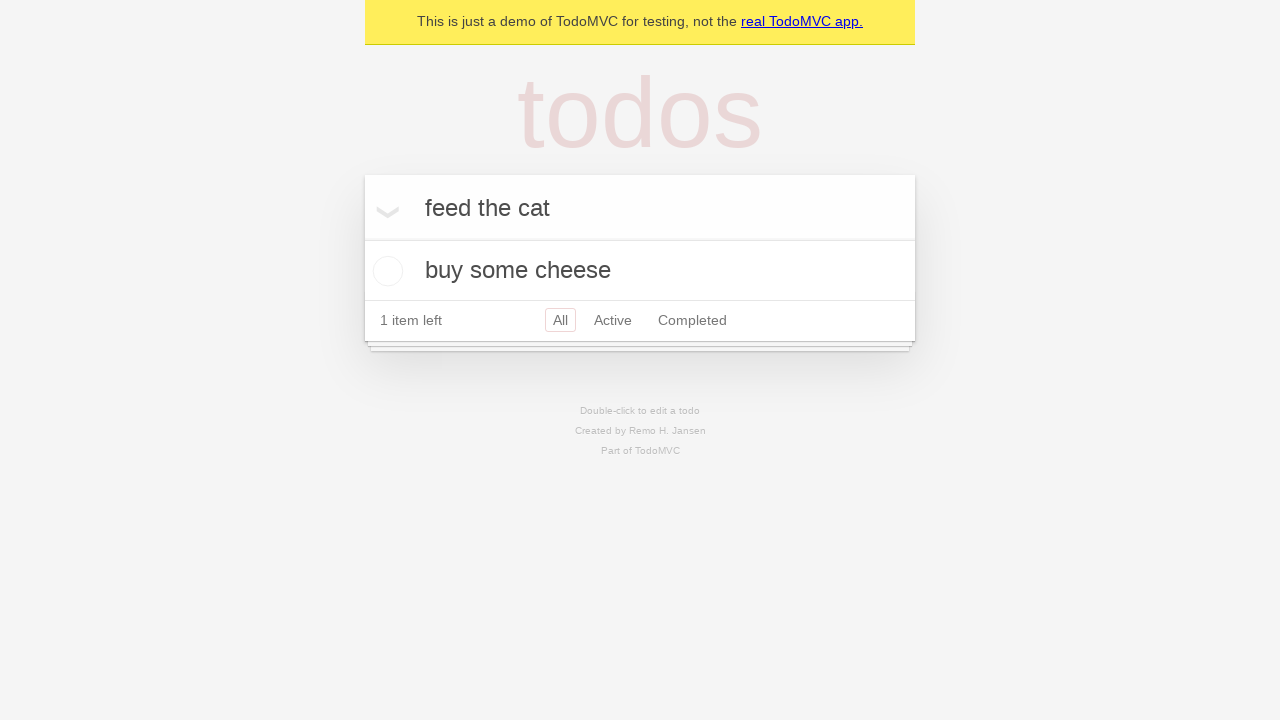

Pressed Enter to create second todo on internal:attr=[placeholder="What needs to be done?"i]
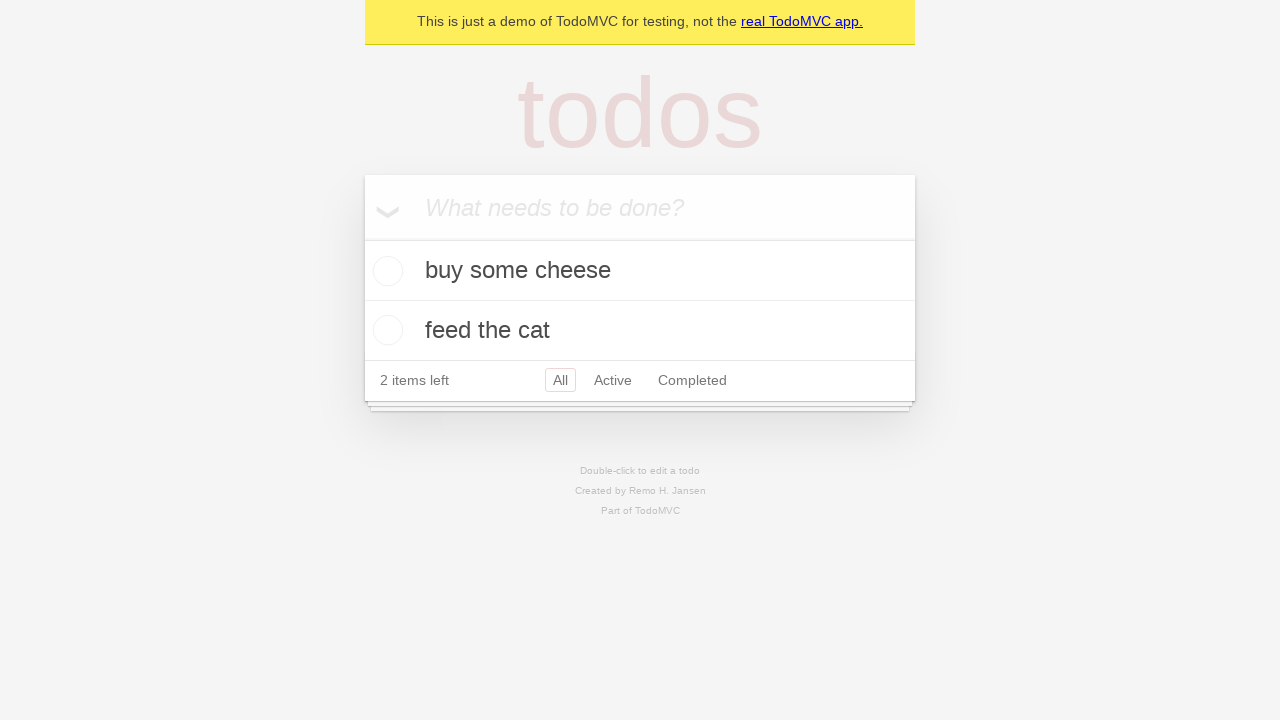

Filled third todo input with 'book a doctors appointment' on internal:attr=[placeholder="What needs to be done?"i]
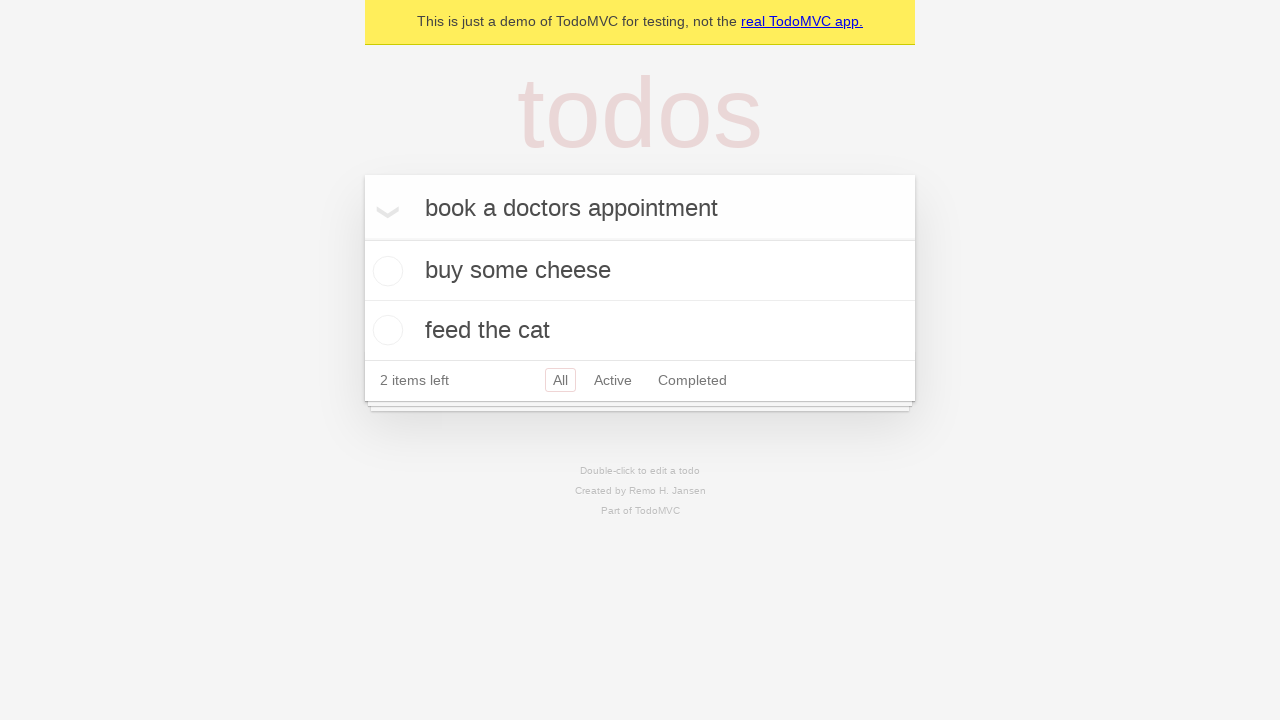

Pressed Enter to create third todo on internal:attr=[placeholder="What needs to be done?"i]
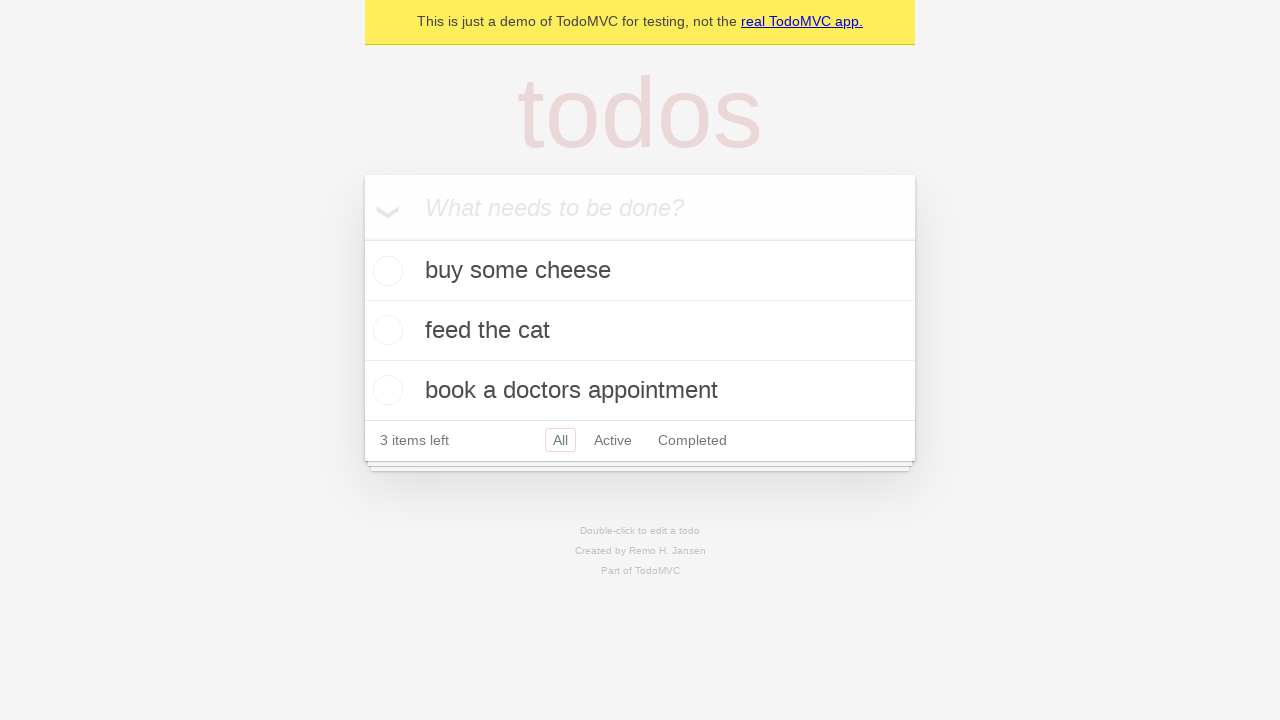

Double-clicked second todo to enter edit mode at (640, 331) on internal:testid=[data-testid="todo-item"s] >> nth=1
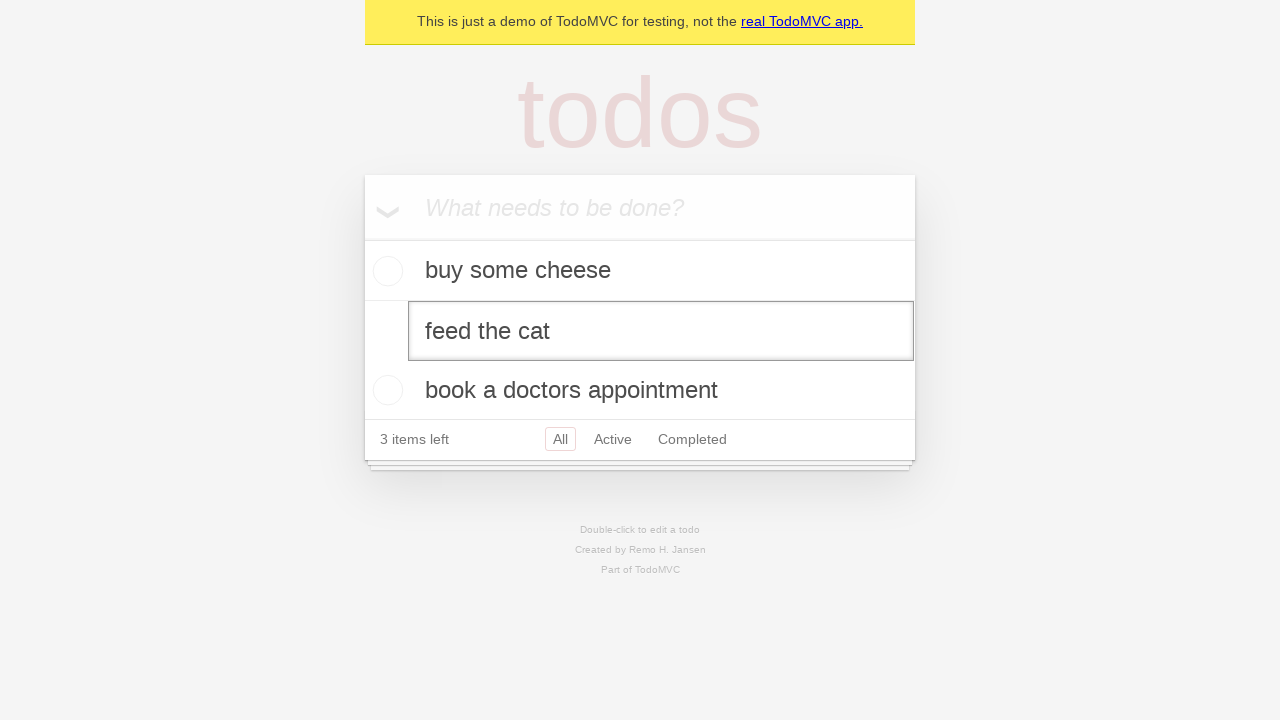

Filled edit textbox with 'buy some sausages' on internal:testid=[data-testid="todo-item"s] >> nth=1 >> internal:role=textbox[nam
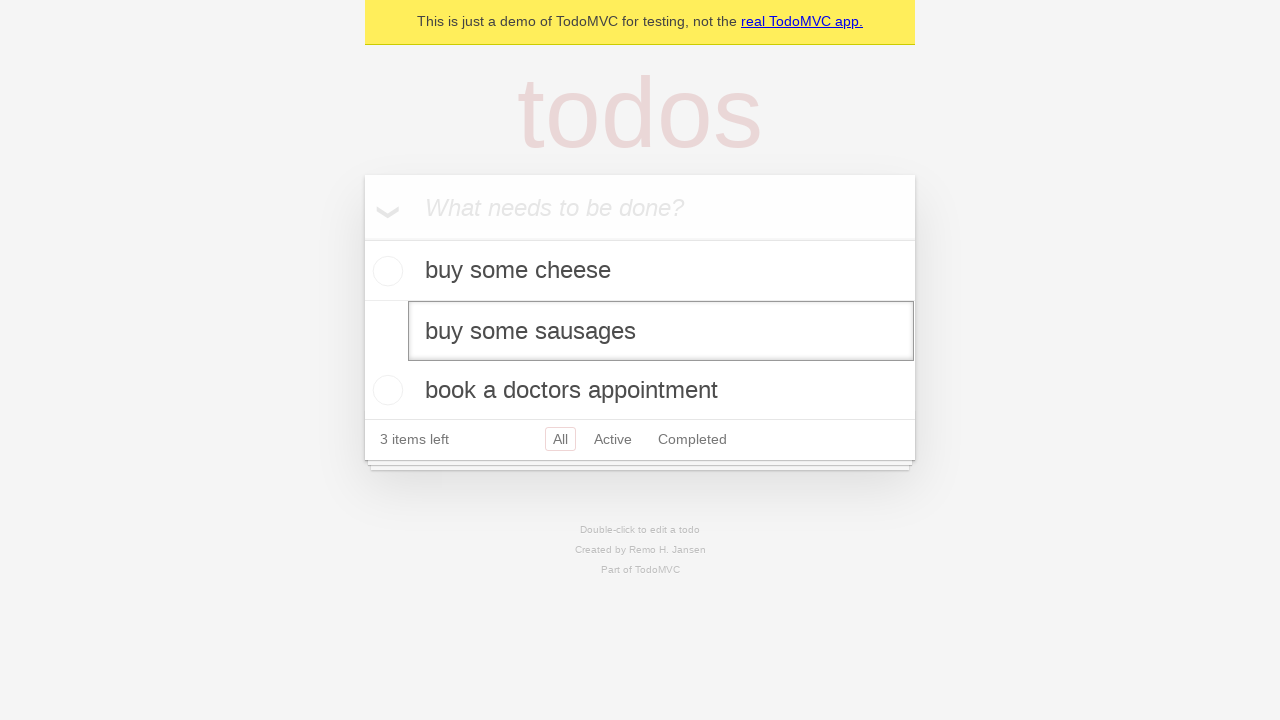

Dispatched blur event on edit textbox to save changes
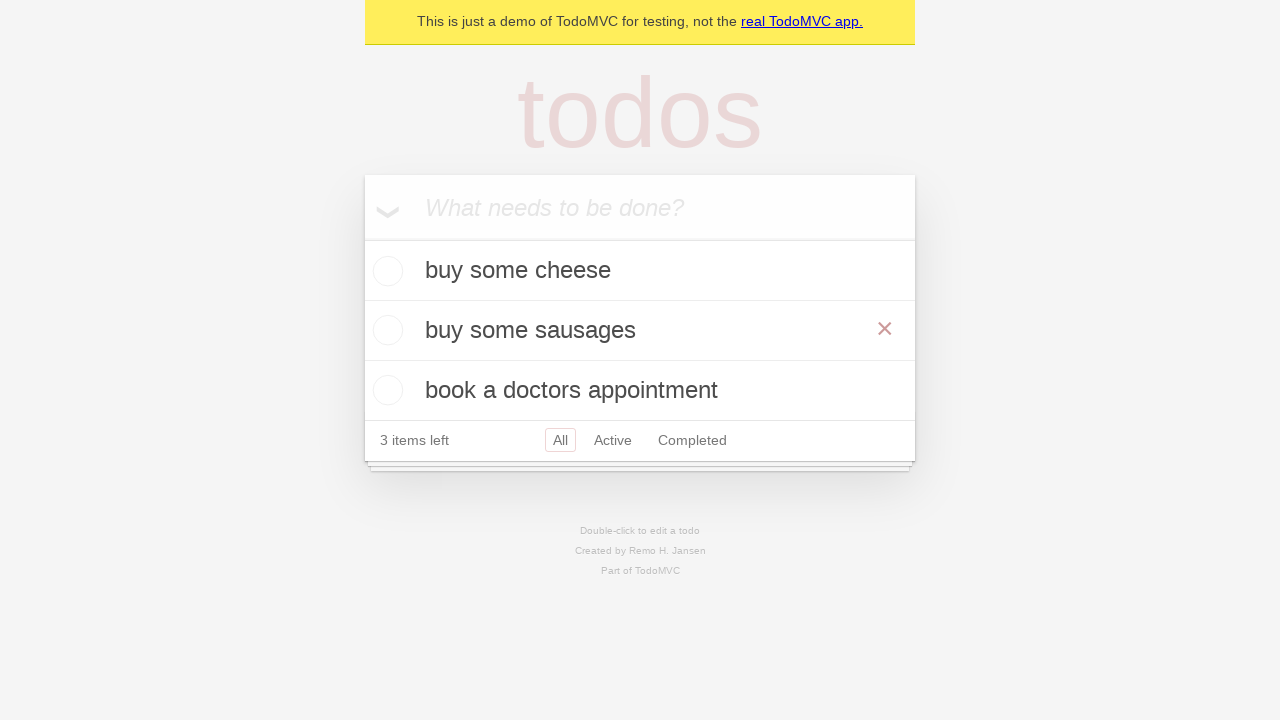

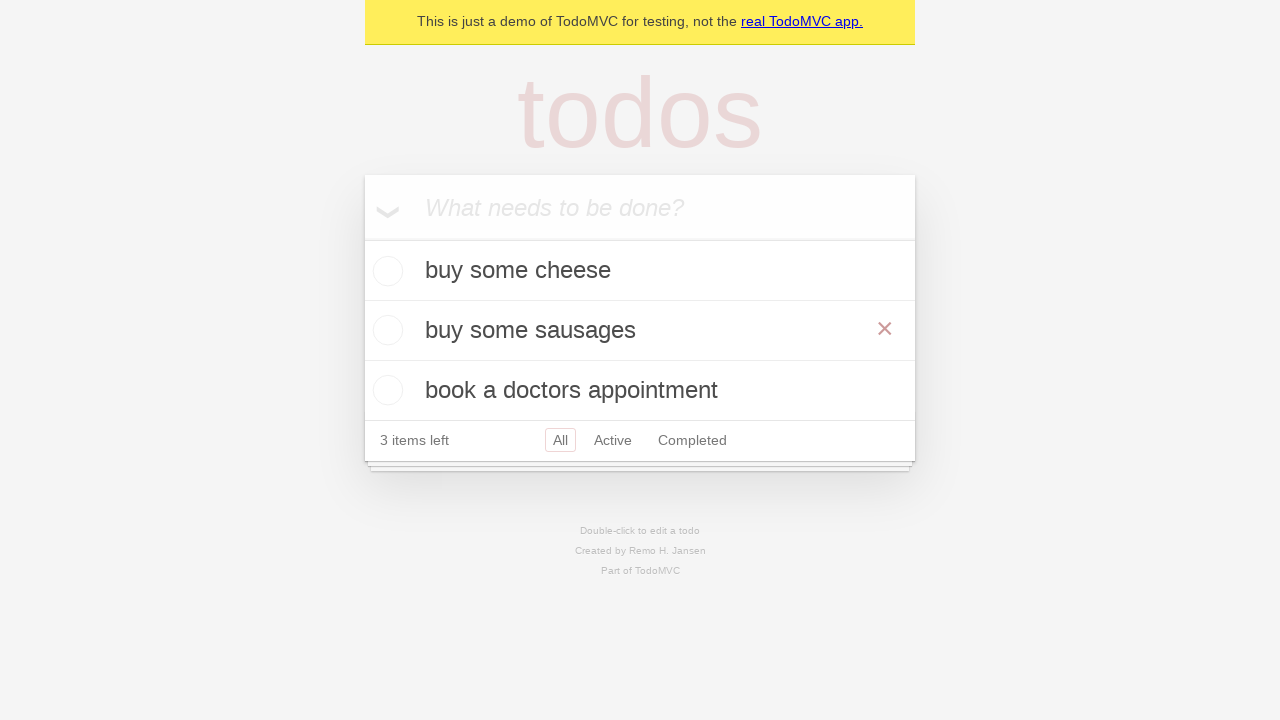